Tests JavaScript confirm alert by clicking a button to trigger it, dismissing (canceling) the alert, and verifying the cancel result message.

Starting URL: https://automationfc.github.io/basic-form/index.html

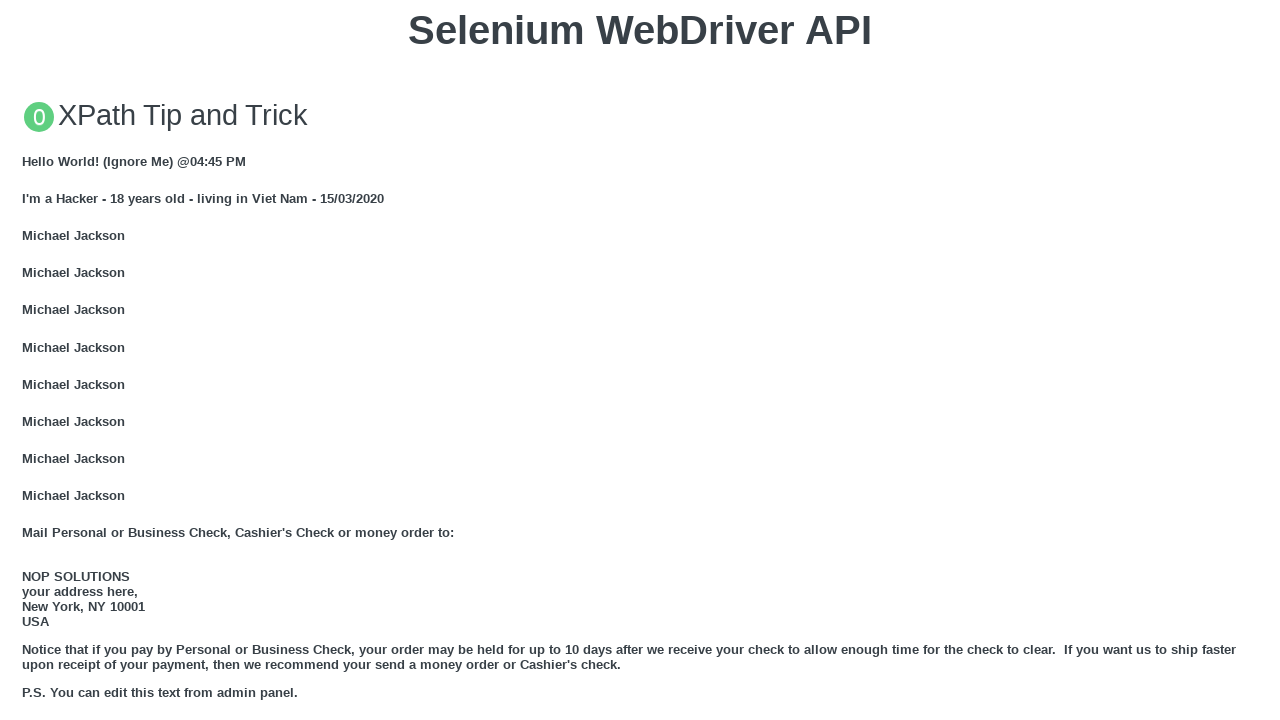

Set up dialog handler to dismiss confirm alerts
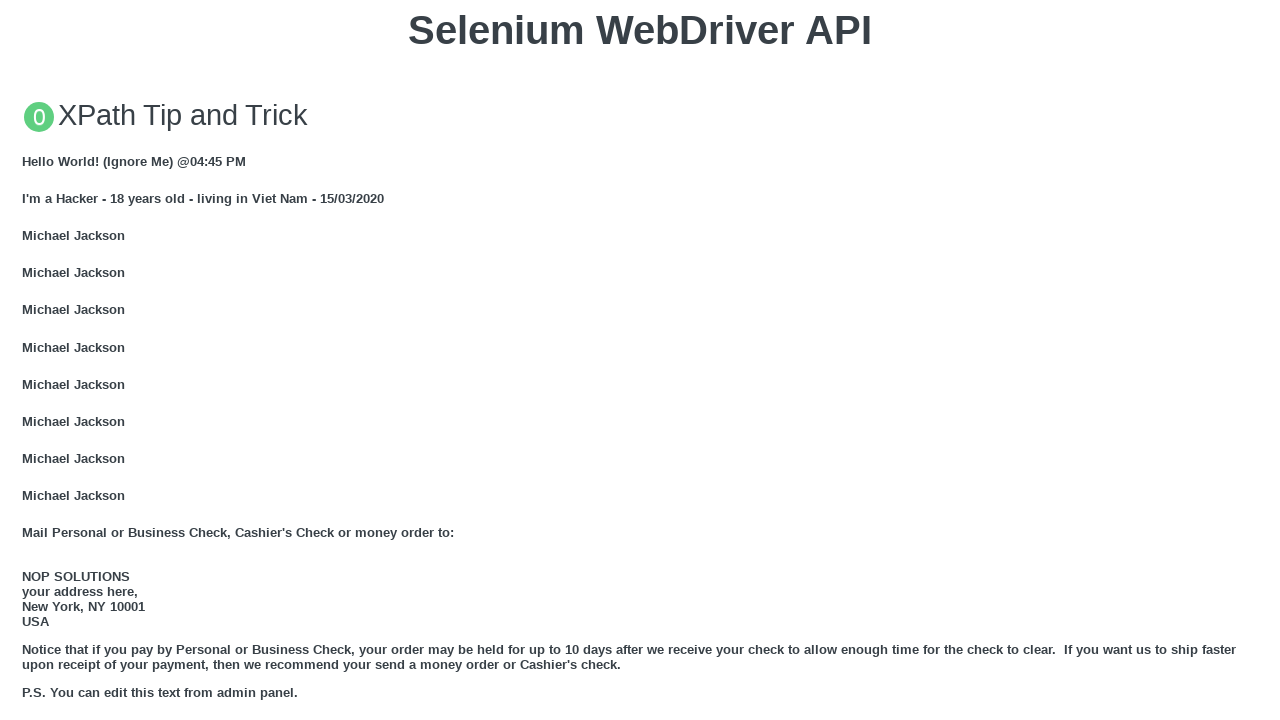

Clicked 'Click for JS Confirm' button to trigger confirm dialog at (640, 360) on xpath=//button[text()='Click for JS Confirm']
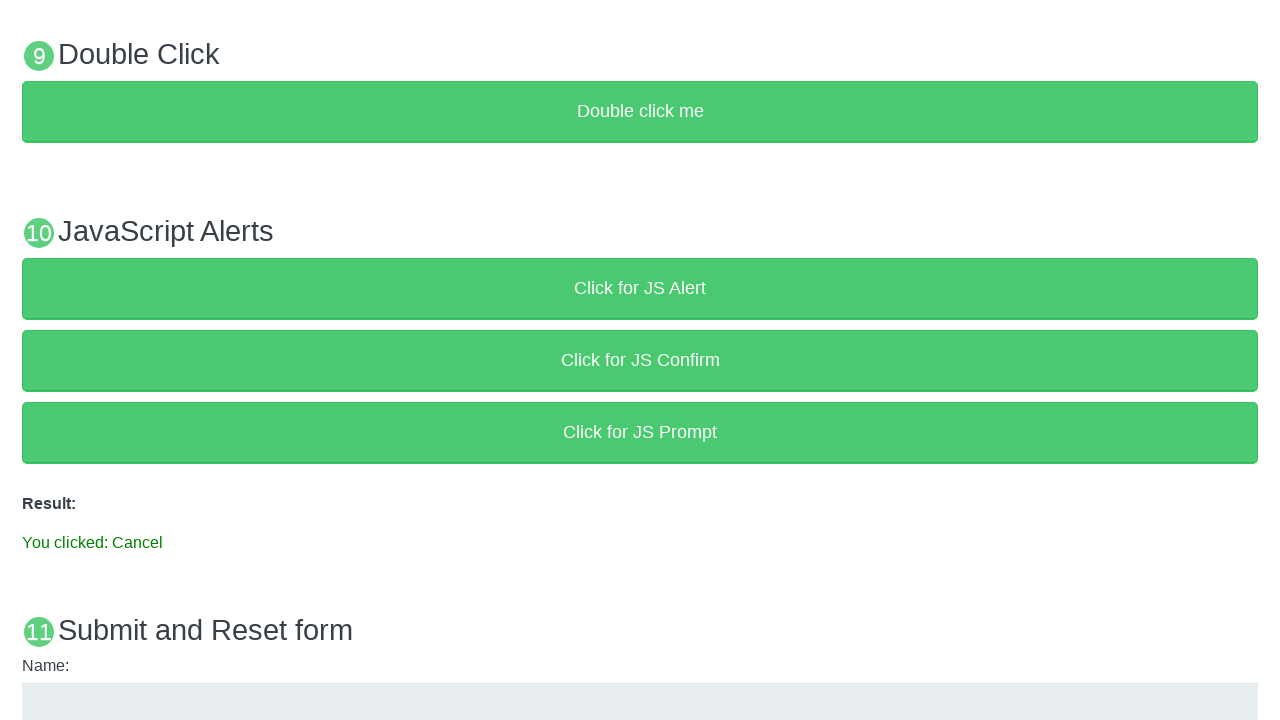

Waited for result message to appear
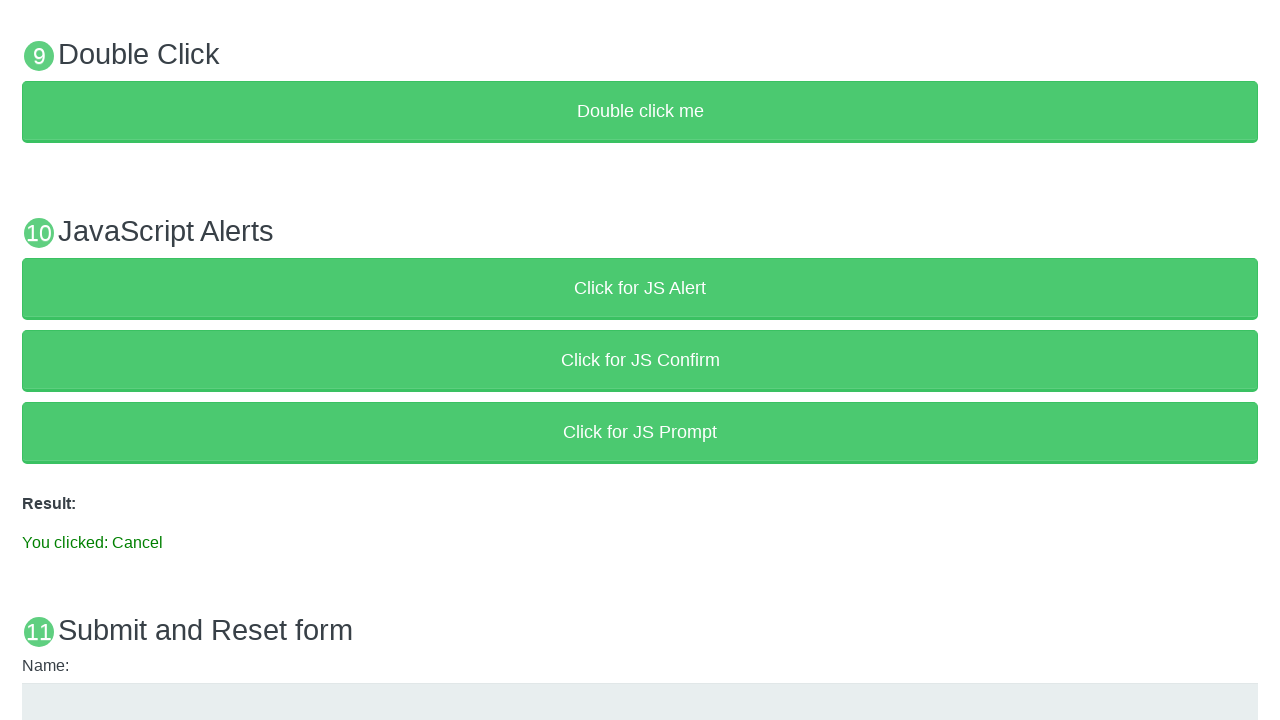

Verified result message displays 'You clicked: Cancel'
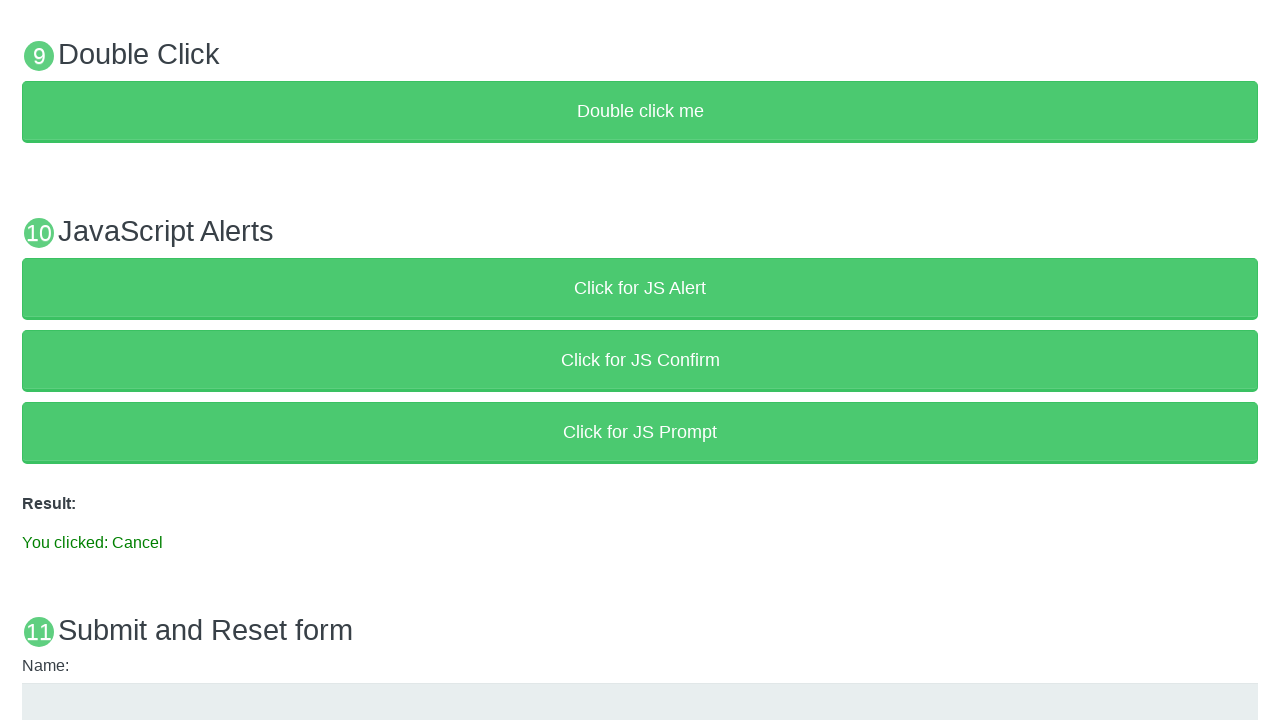

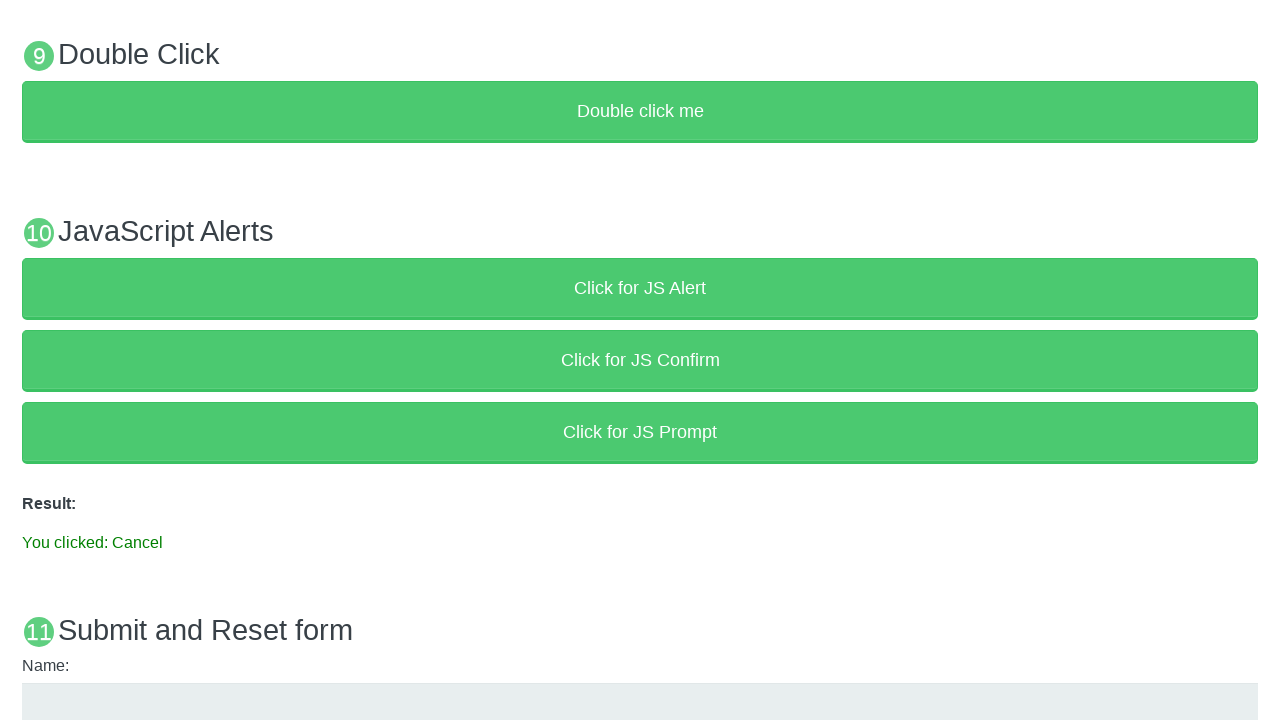